Tests JavaScript prompt dialog by entering text and dismissing the prompt

Starting URL: http://the-internet.herokuapp.com/javascript_alerts

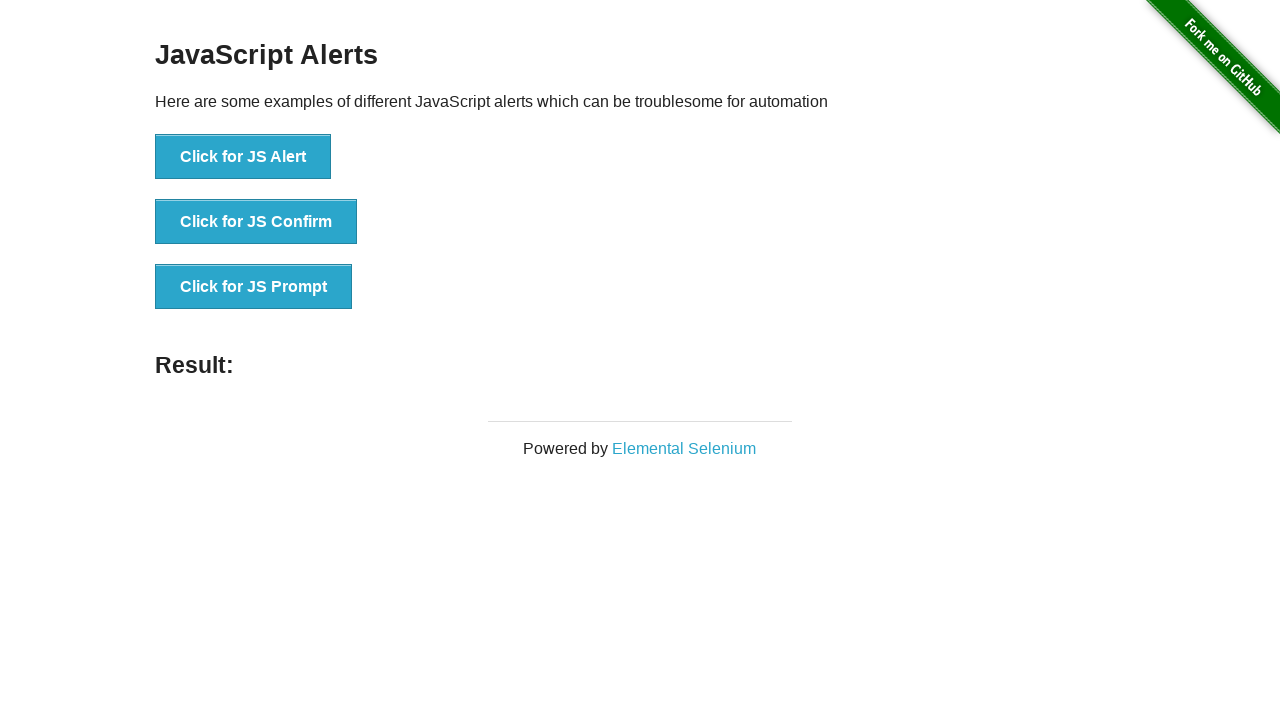

Set up dialog handler to dismiss prompt dialogs
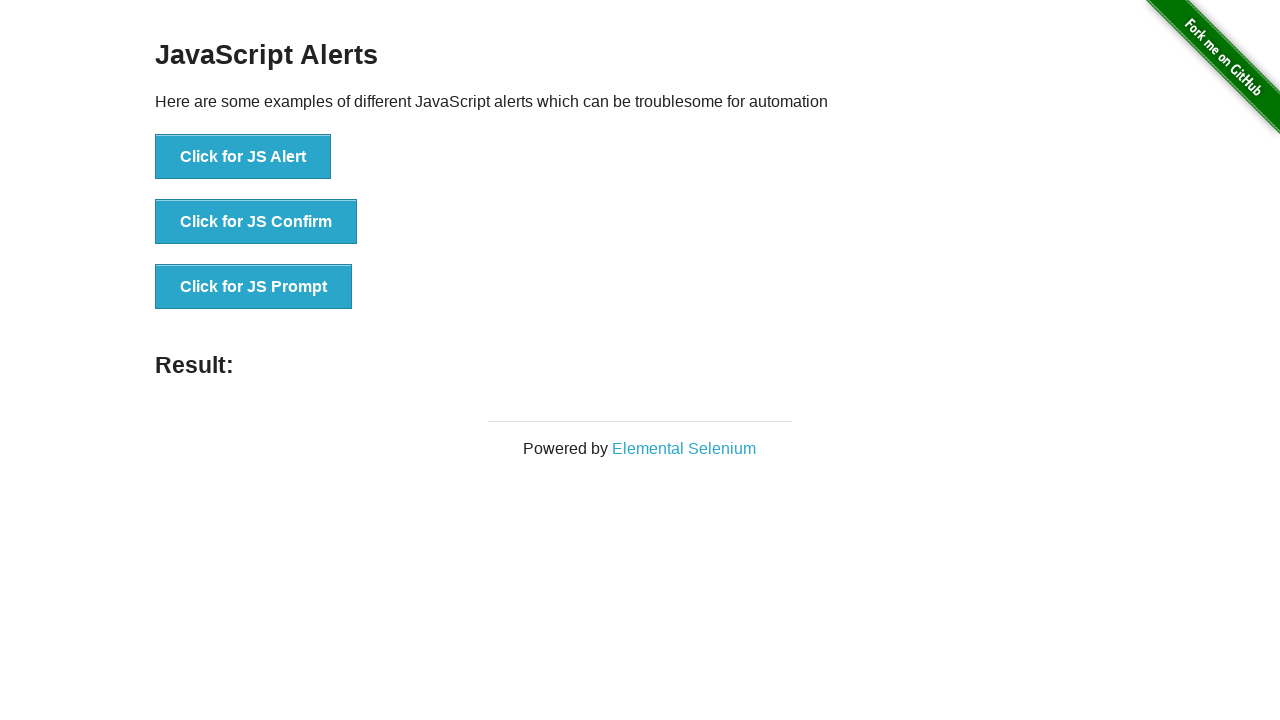

Clicked button to trigger JavaScript prompt dialog at (254, 287) on xpath=//button[contains(.,'Click for JS Prompt')]
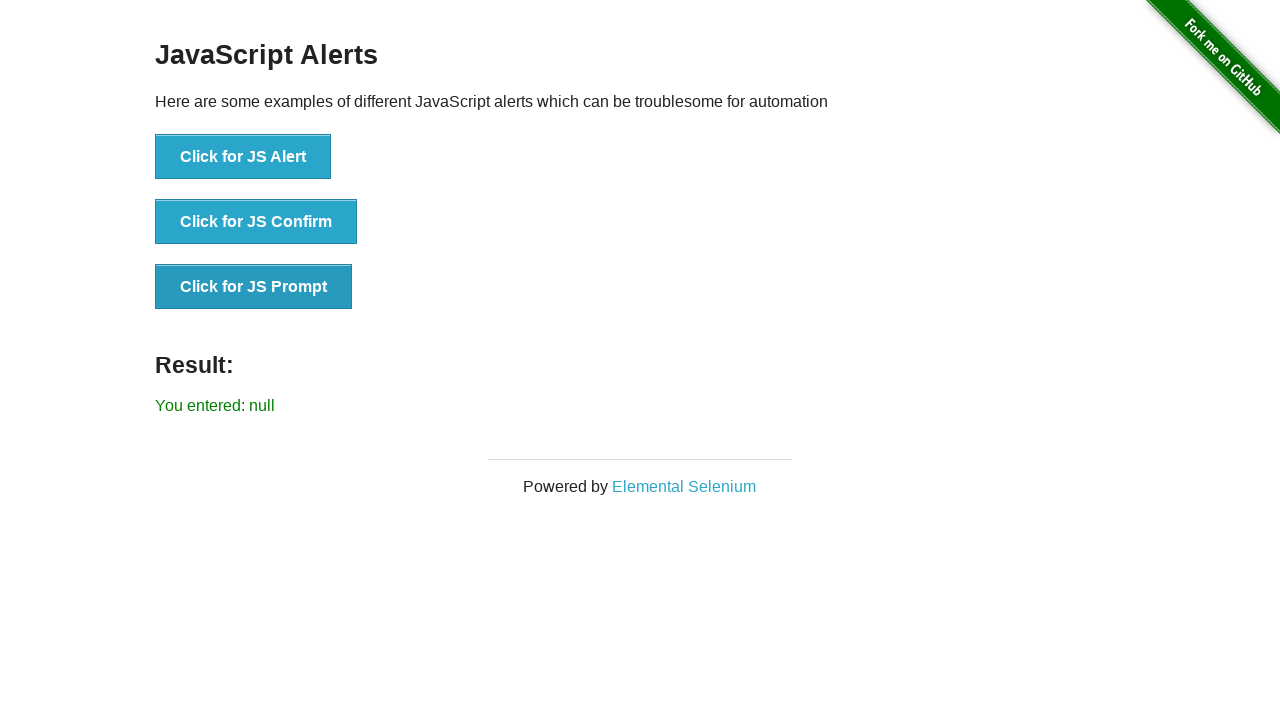

Result message appeared after dismissing prompt
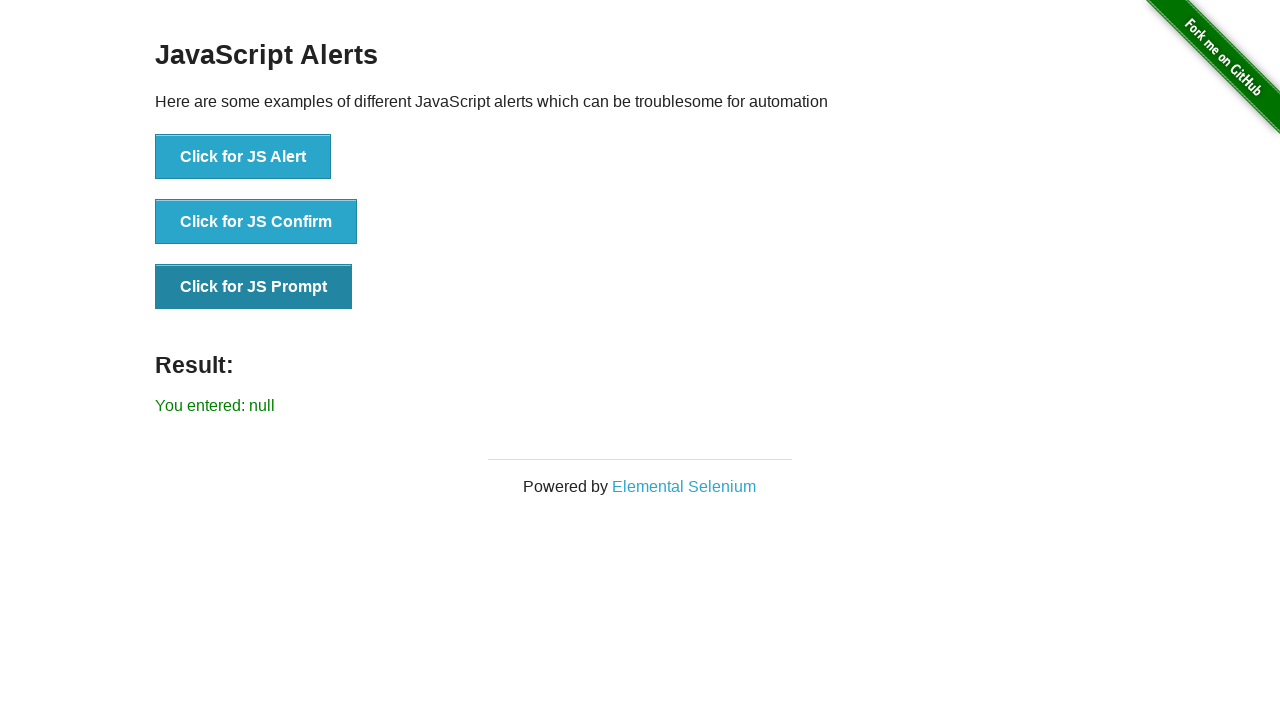

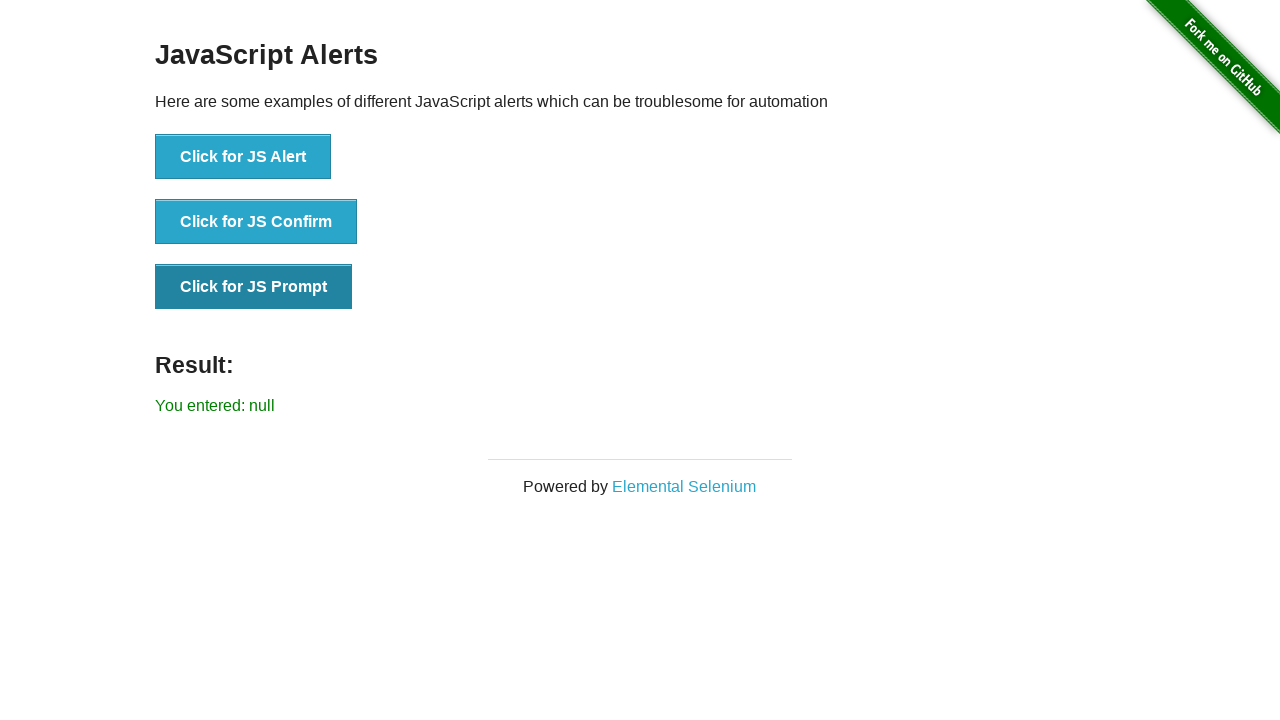